Tests dynamic loading using fluent wait pattern by clicking start and waiting for Hello World text.

Starting URL: https://automationfc.github.io/dynamic-loading/

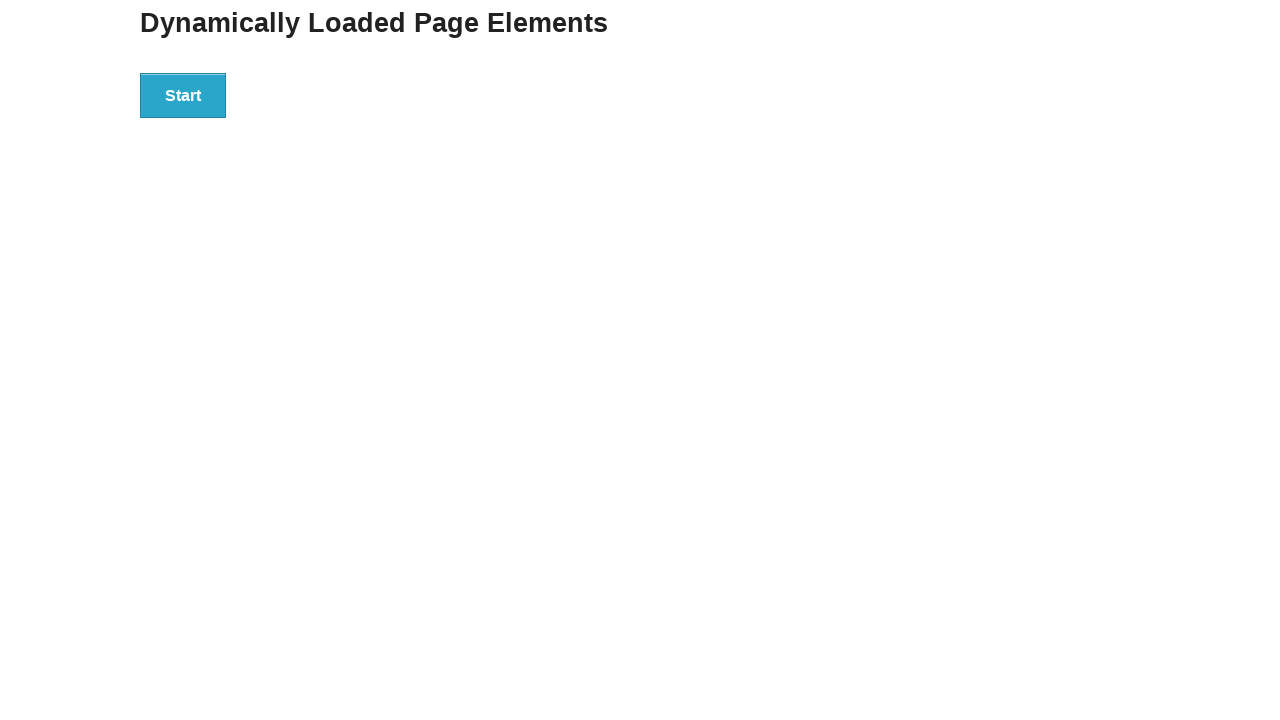

Clicked the Start button to initiate dynamic loading at (183, 95) on xpath=//button[text()='Start']
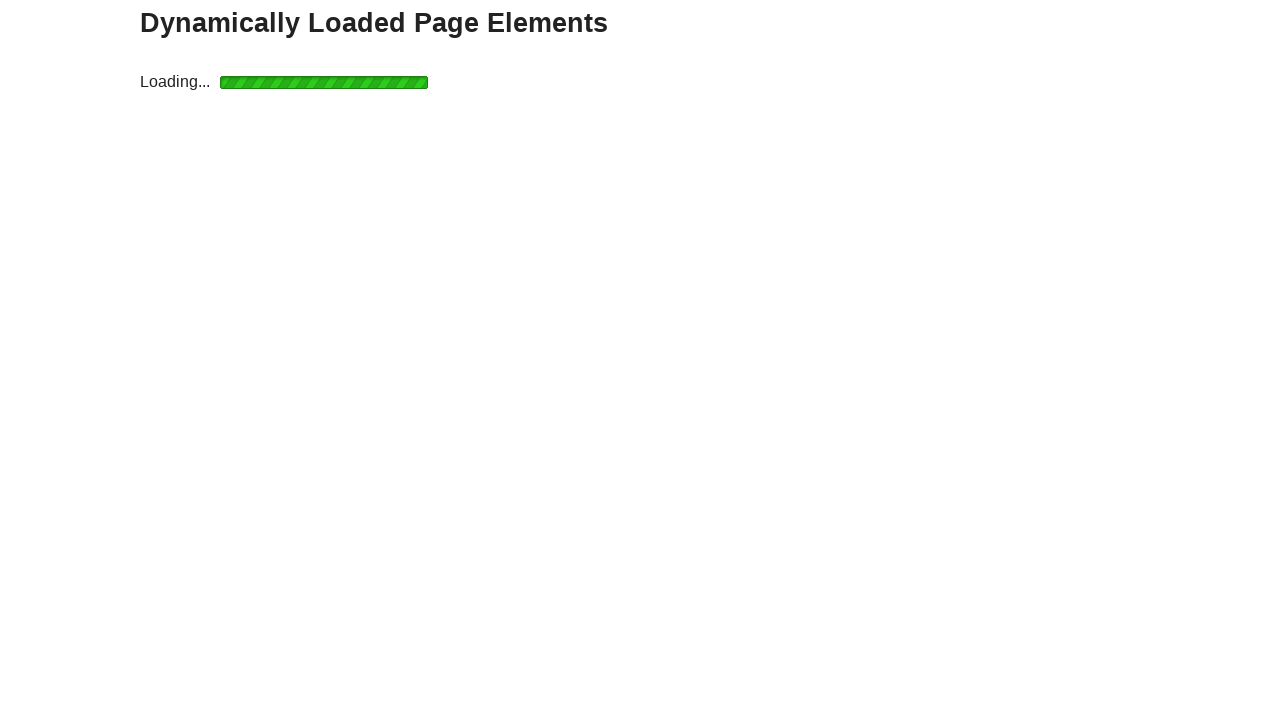

Waited for 'Hello World!' text to appear (fluent wait pattern)
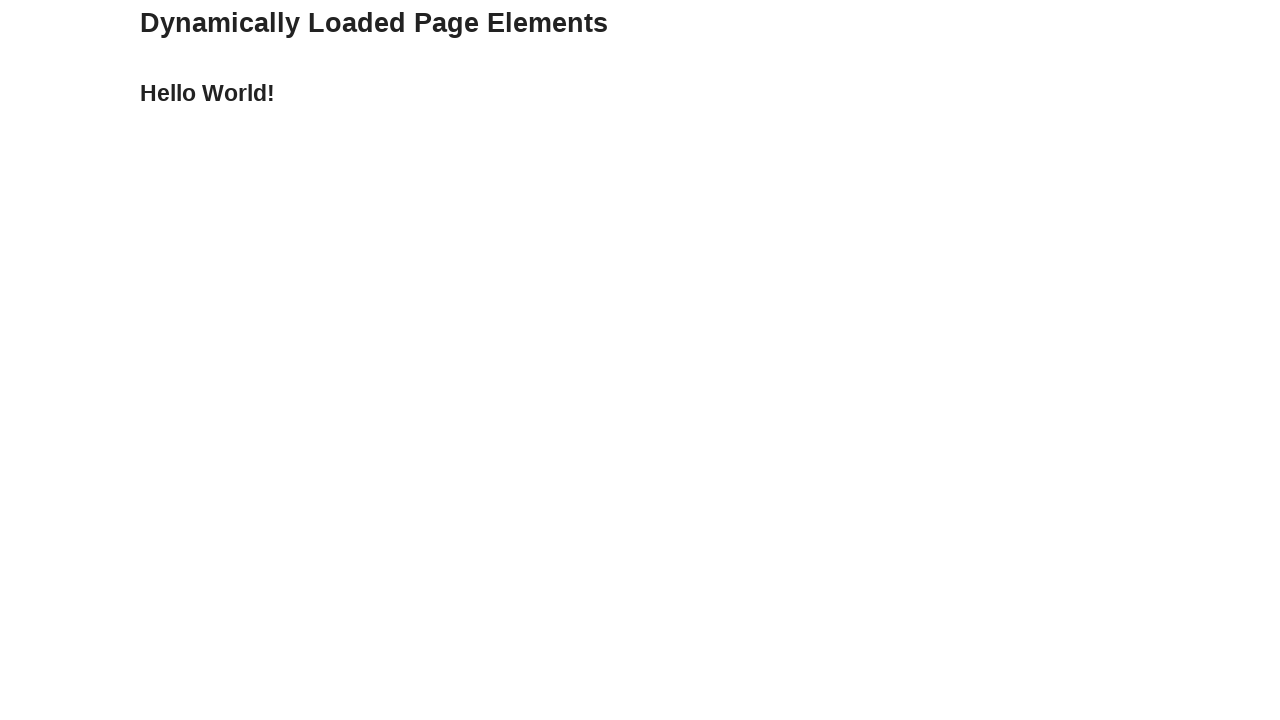

Verified that 'Hello World!' text is displayed correctly
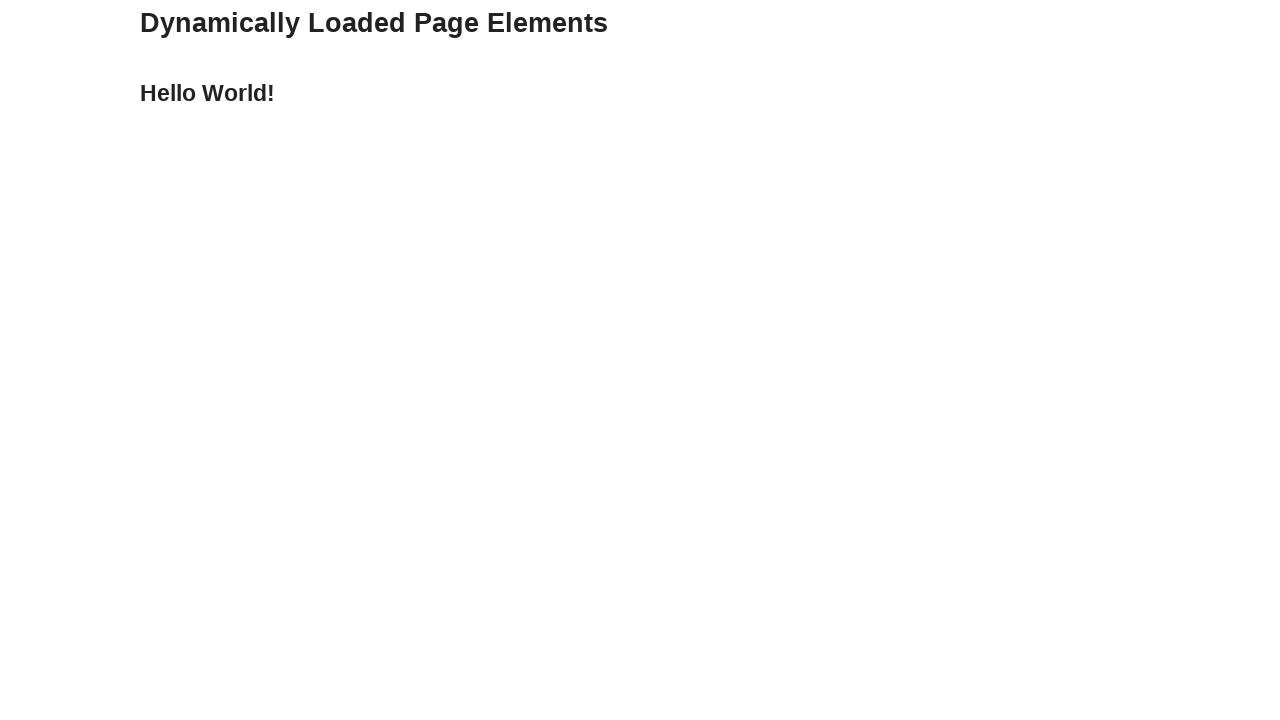

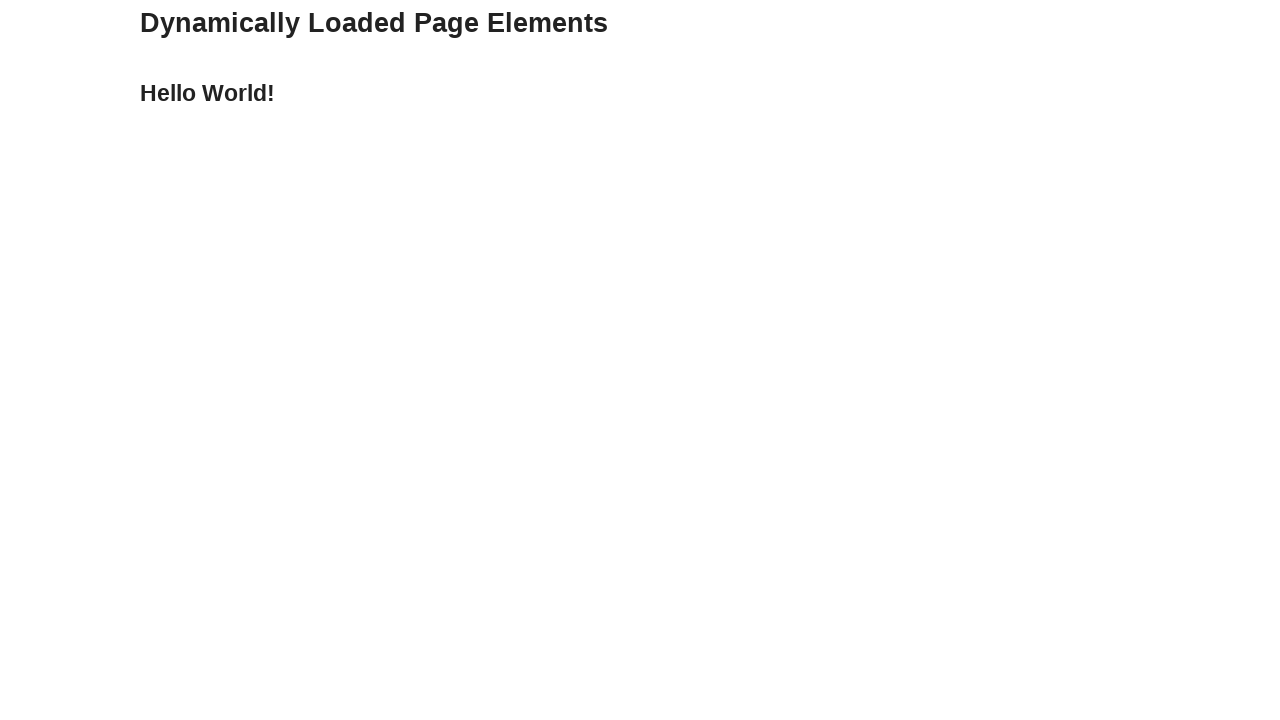